Tests dismissing a JavaScript confirm dialog by setting up a dialog handler to dismiss and then clicking the confirm button

Starting URL: https://rahulshettyacademy.com/AutomationPractice/

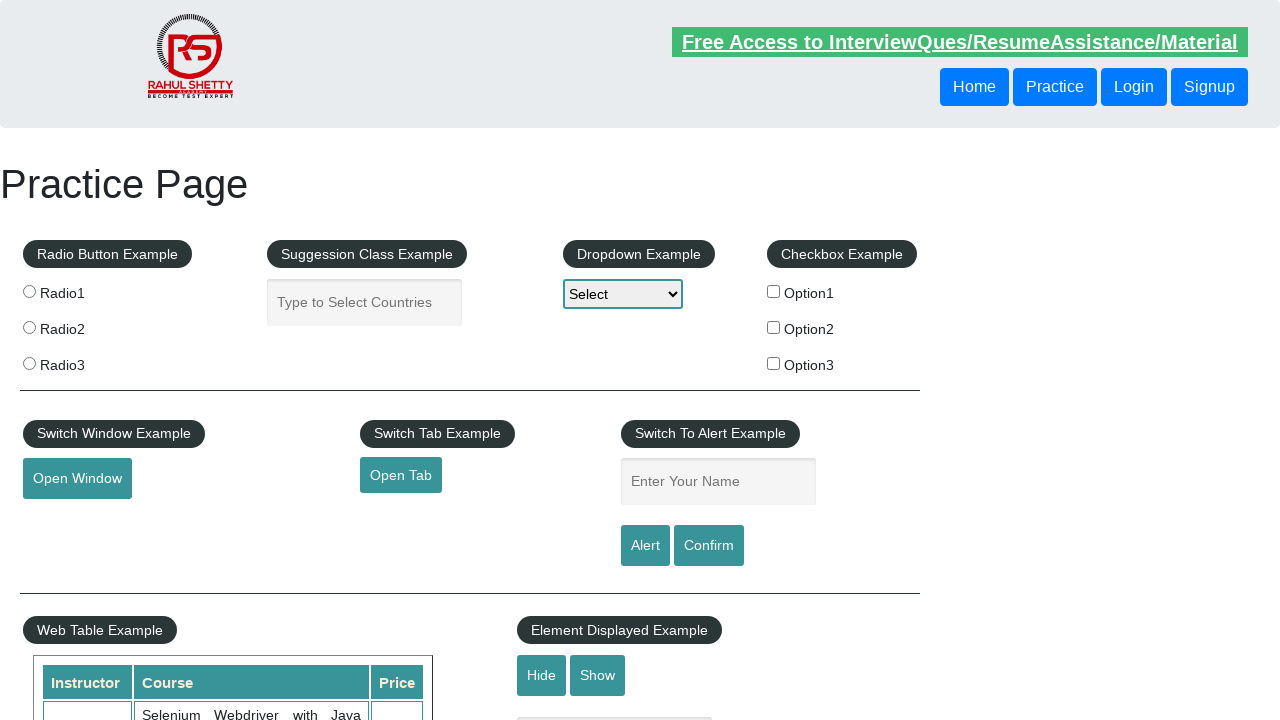

Set up dialog handler to dismiss JavaScript confirm dialog
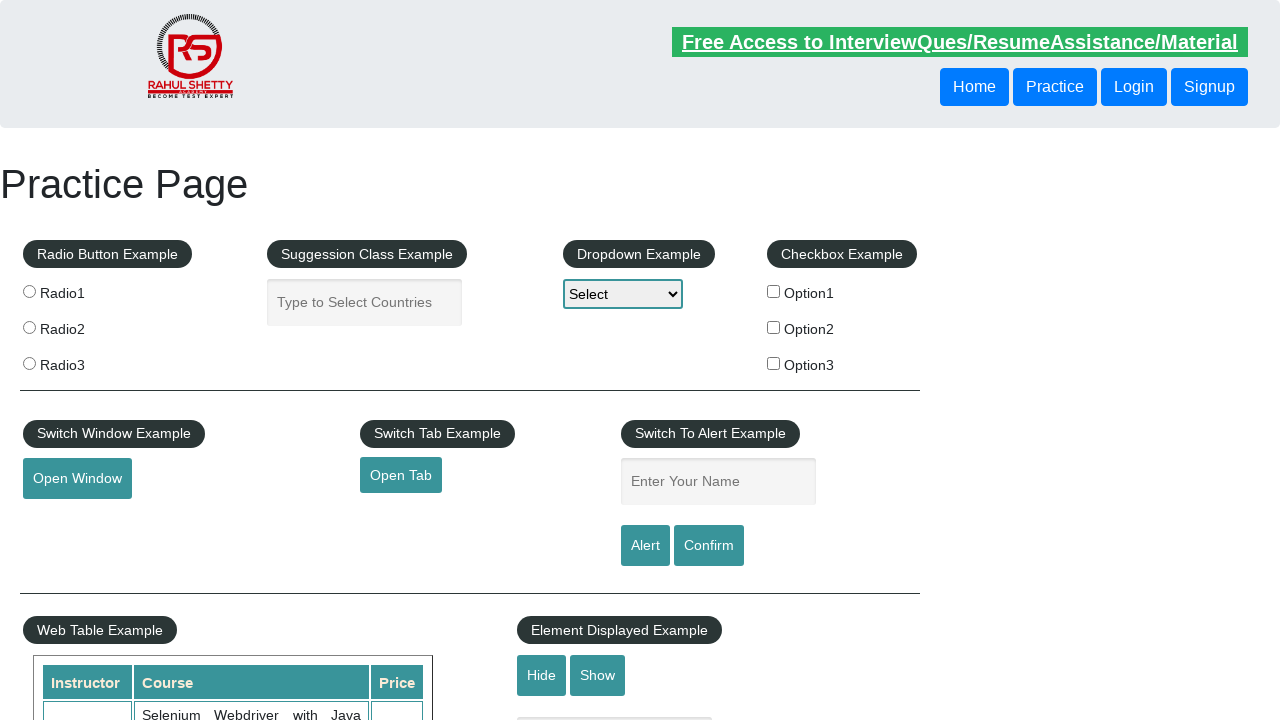

Clicked confirm button to trigger the dialog at (709, 546) on #confirmbtn
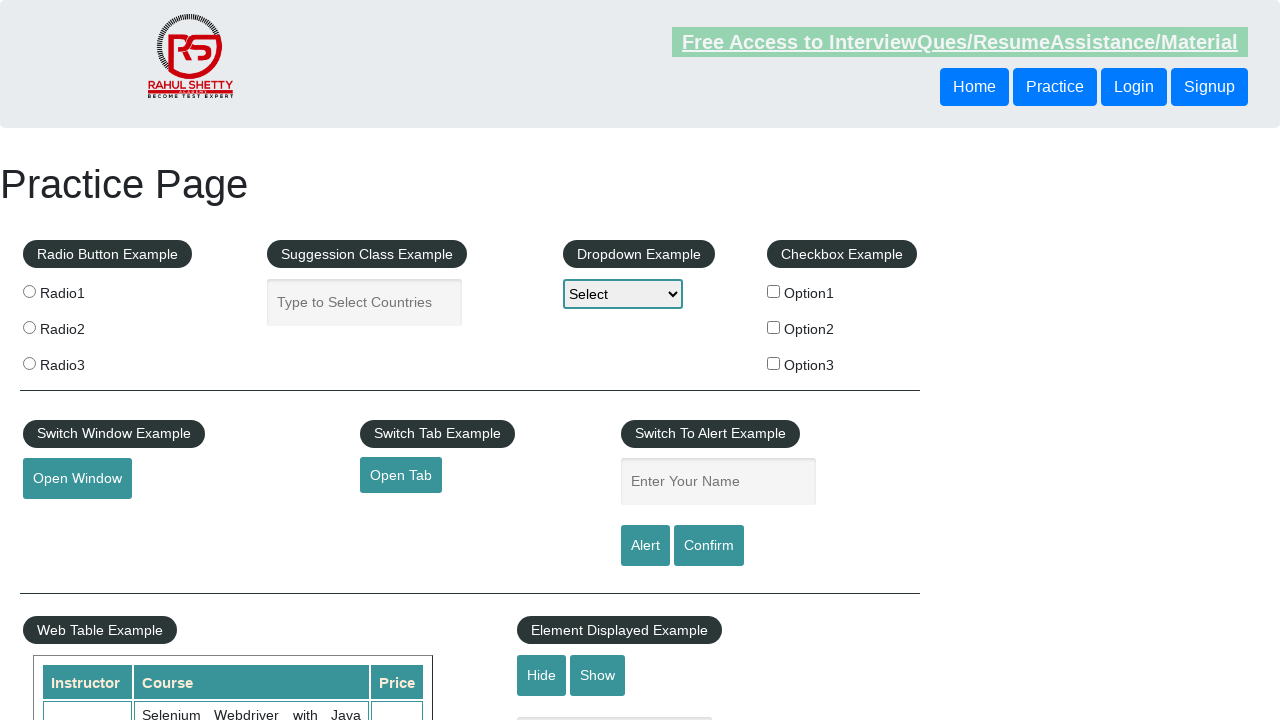

Waited for dialog interaction to complete
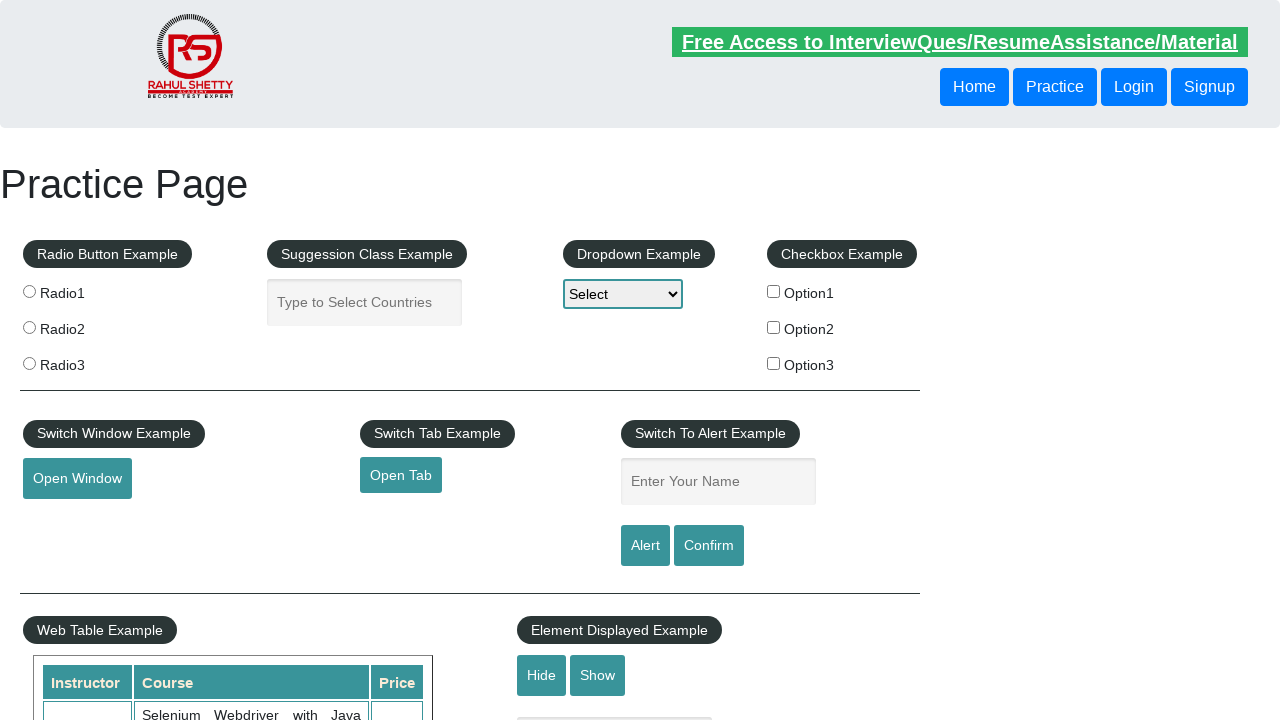

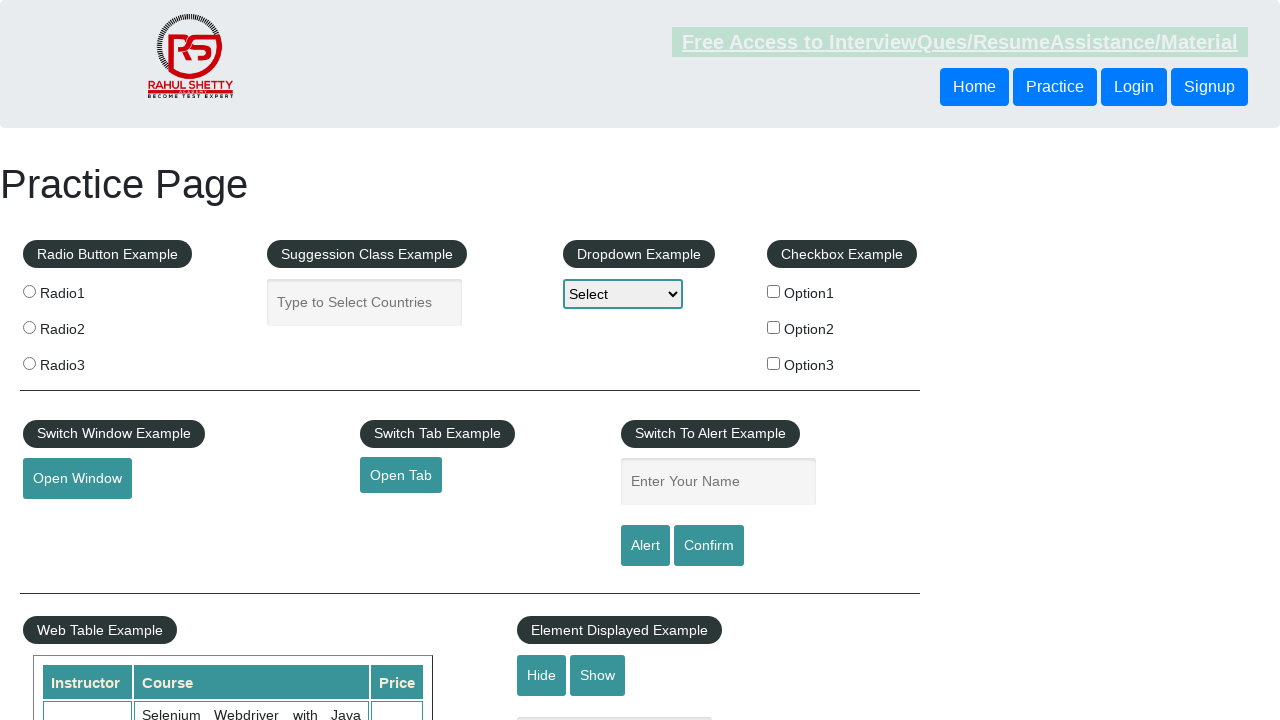